Tests form input by filling a field with an email, then using keyboard shortcuts to select all, copy, and paste the value into subsequent fields before submitting.

Starting URL: https://demoapps.qspiders.com/ui?scenario=1

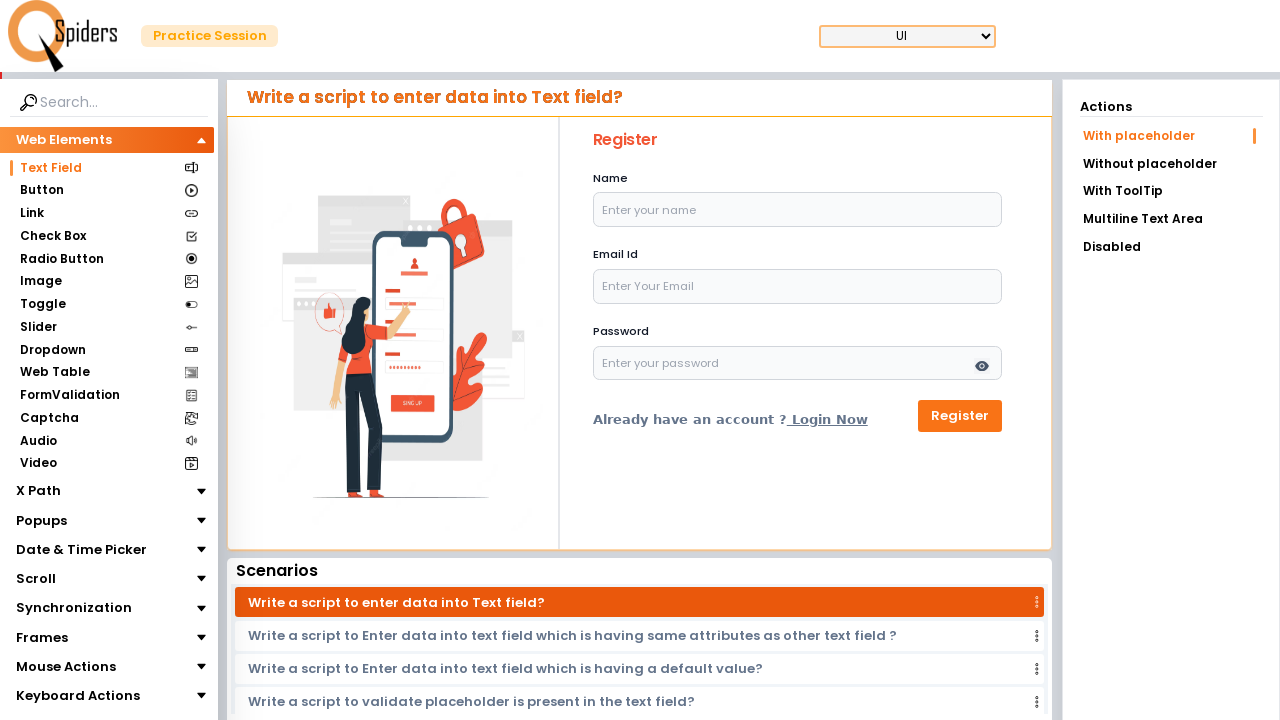

Filled name input field with email 'geetha12@gmail.com' on input#name
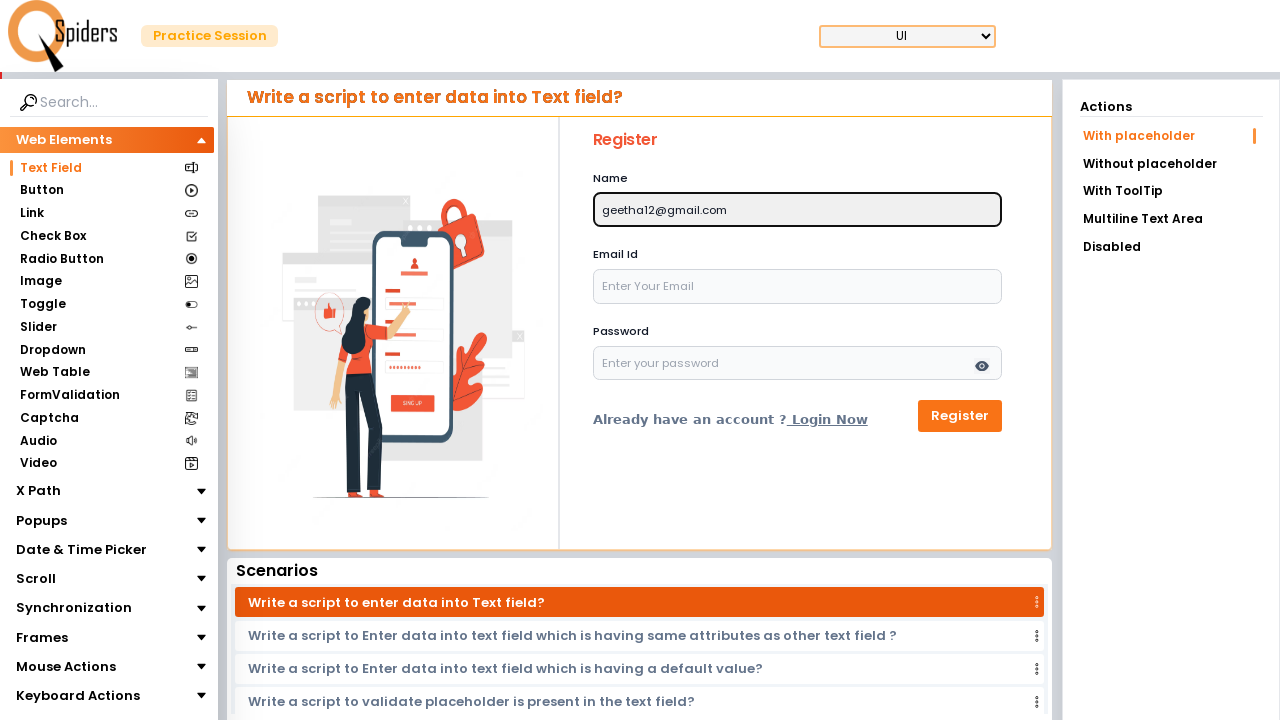

Clicked on name input field to focus it at (798, 210) on input#name
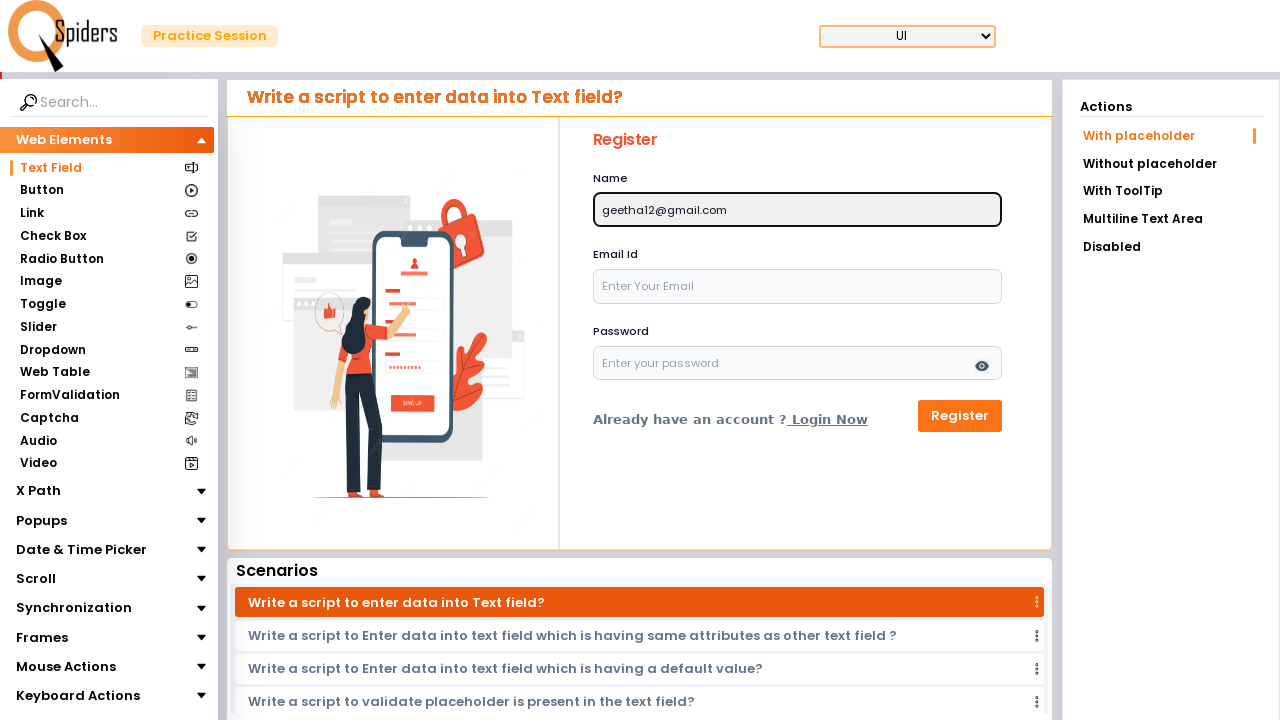

Selected all text in name field using Ctrl+A
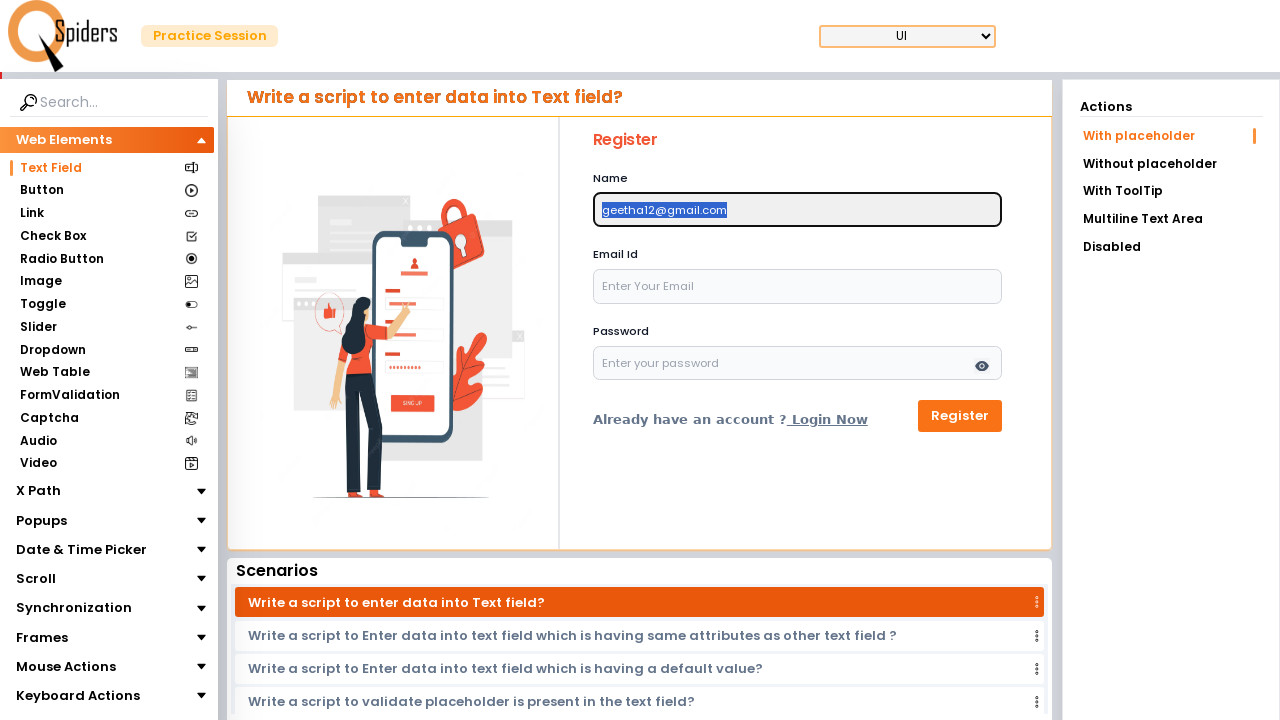

Copied selected email text using Ctrl+C
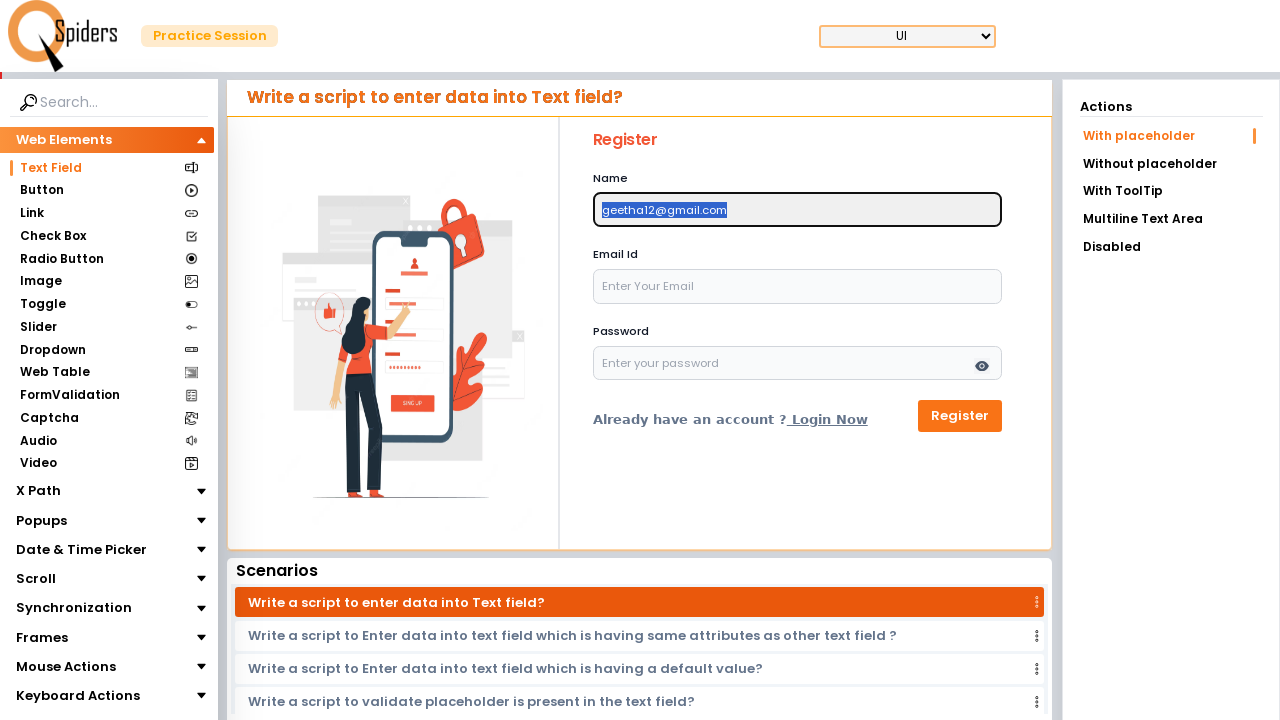

Tabbed to the next form field
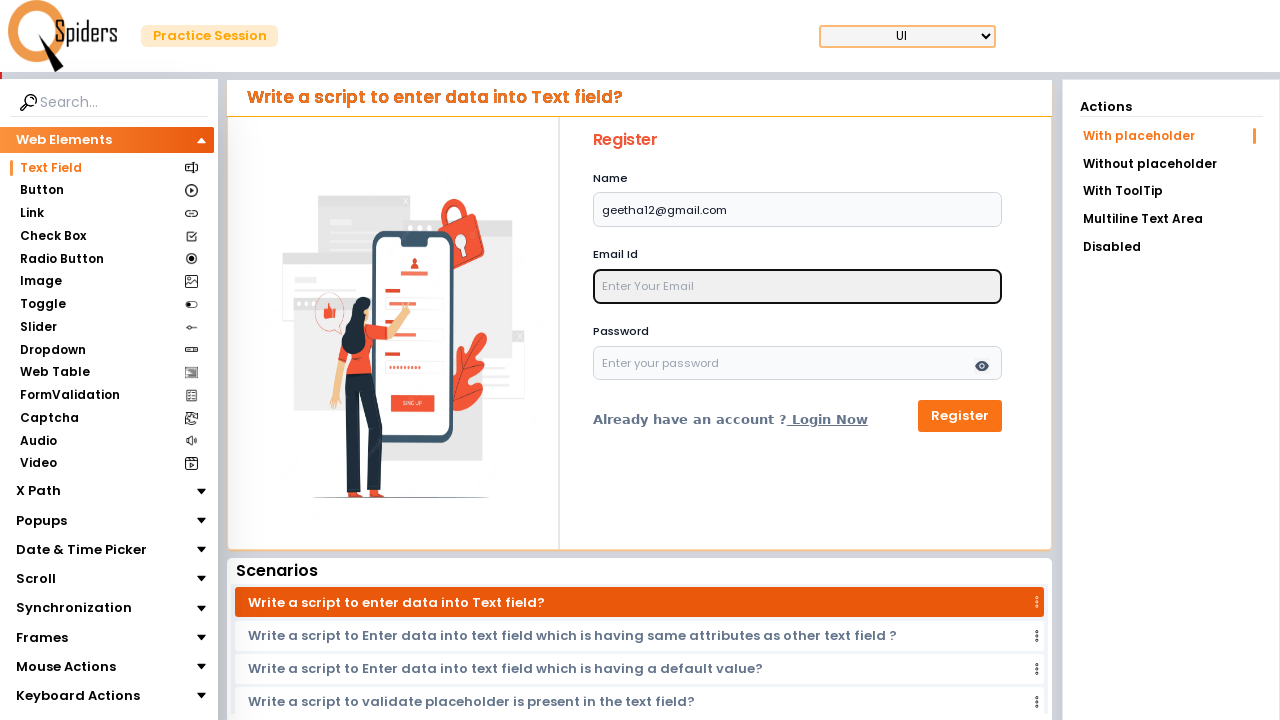

Pasted email text into second field using Ctrl+V
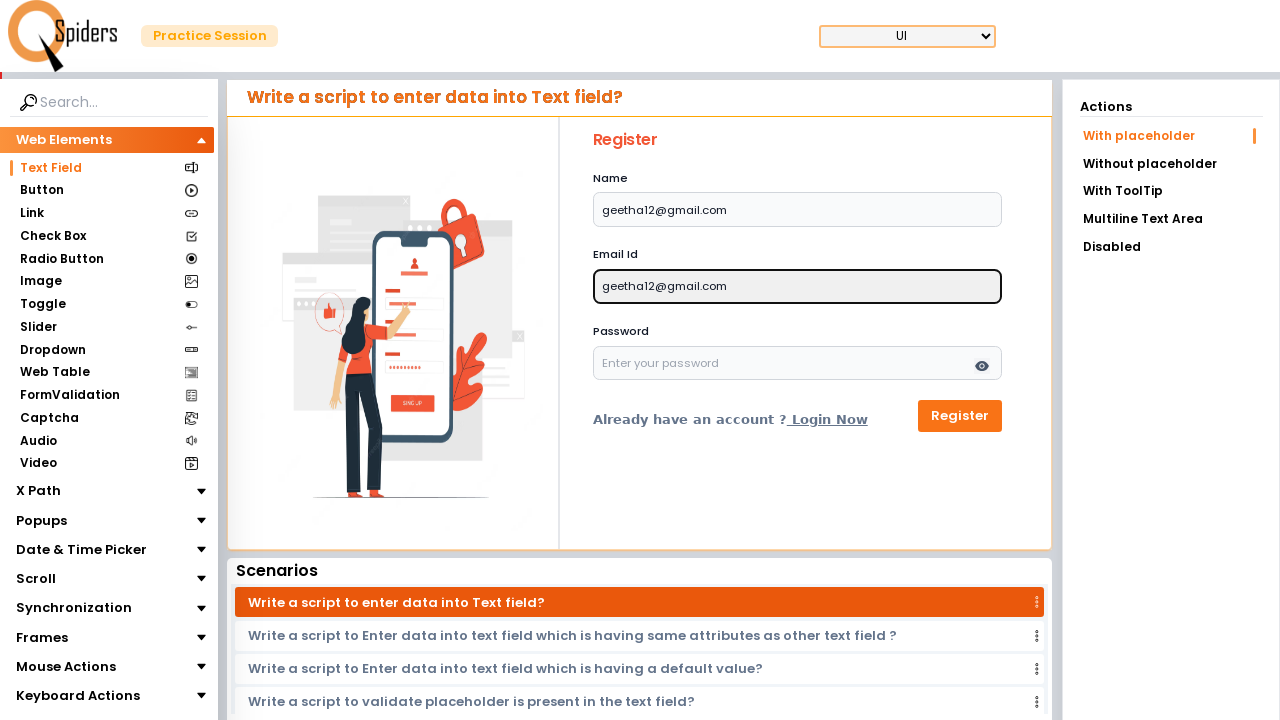

Tabbed to the third form field
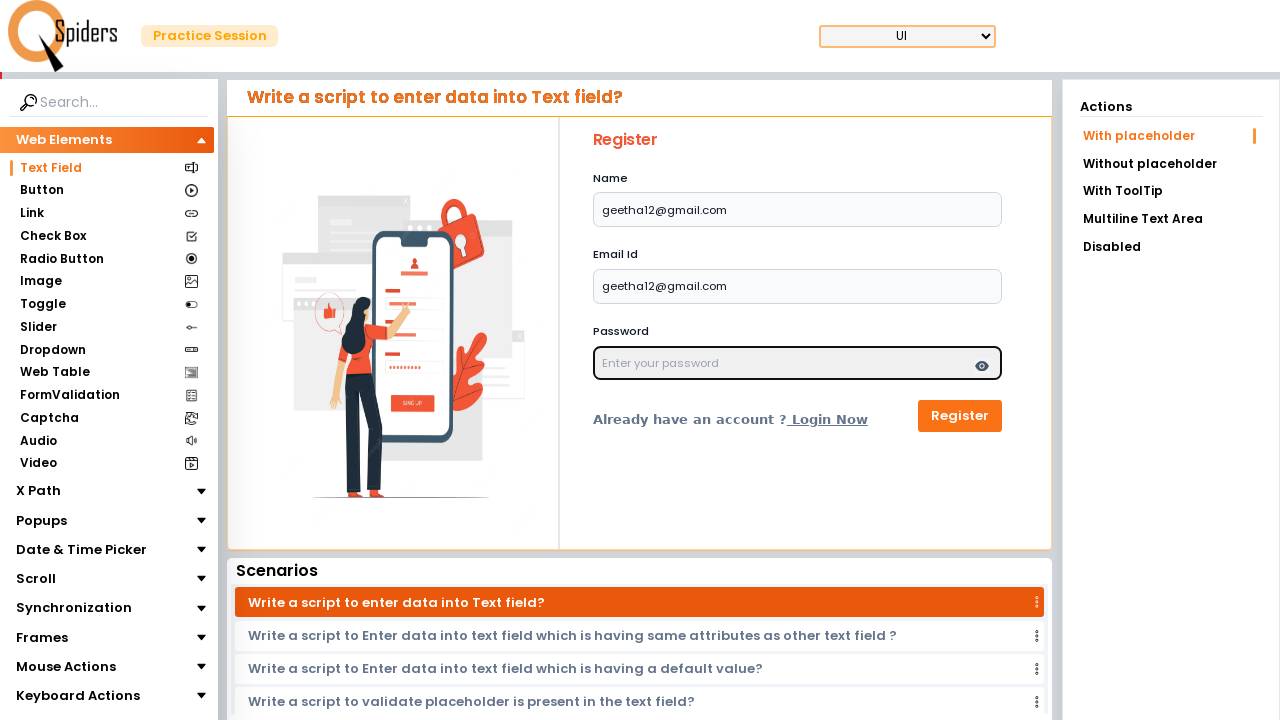

Pasted email text into third field using Ctrl+V
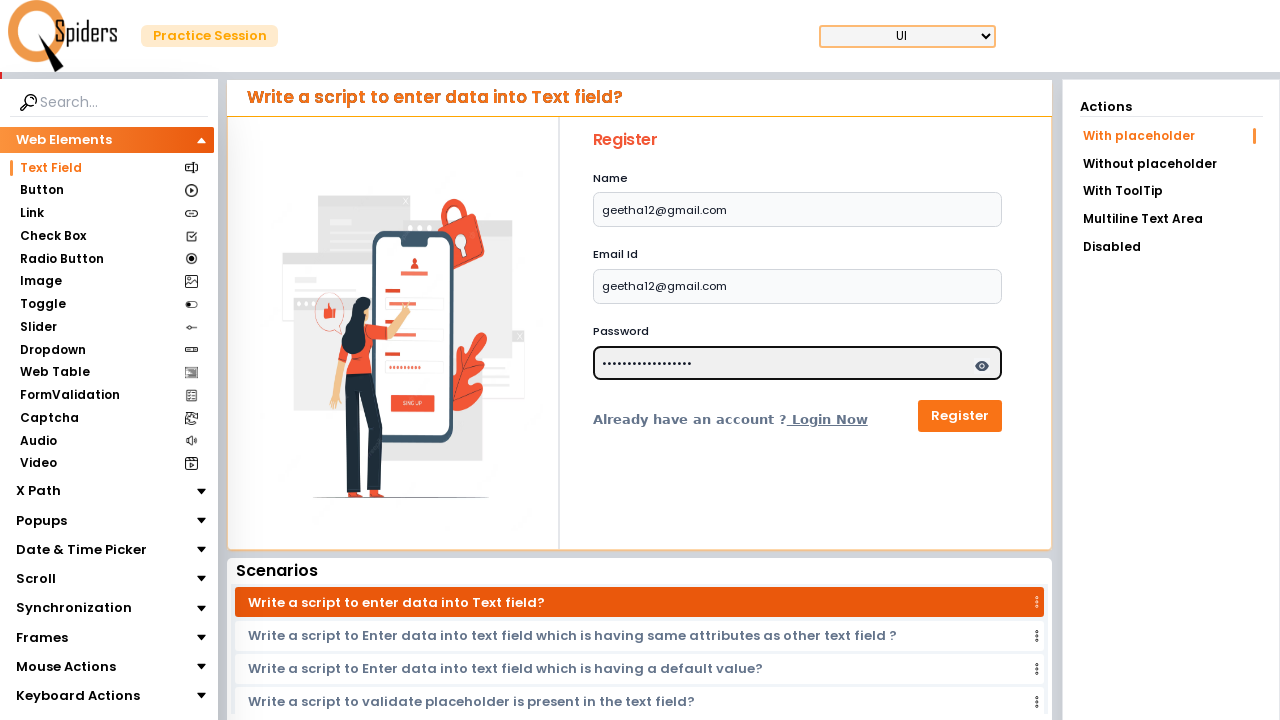

Submitted form by pressing Enter
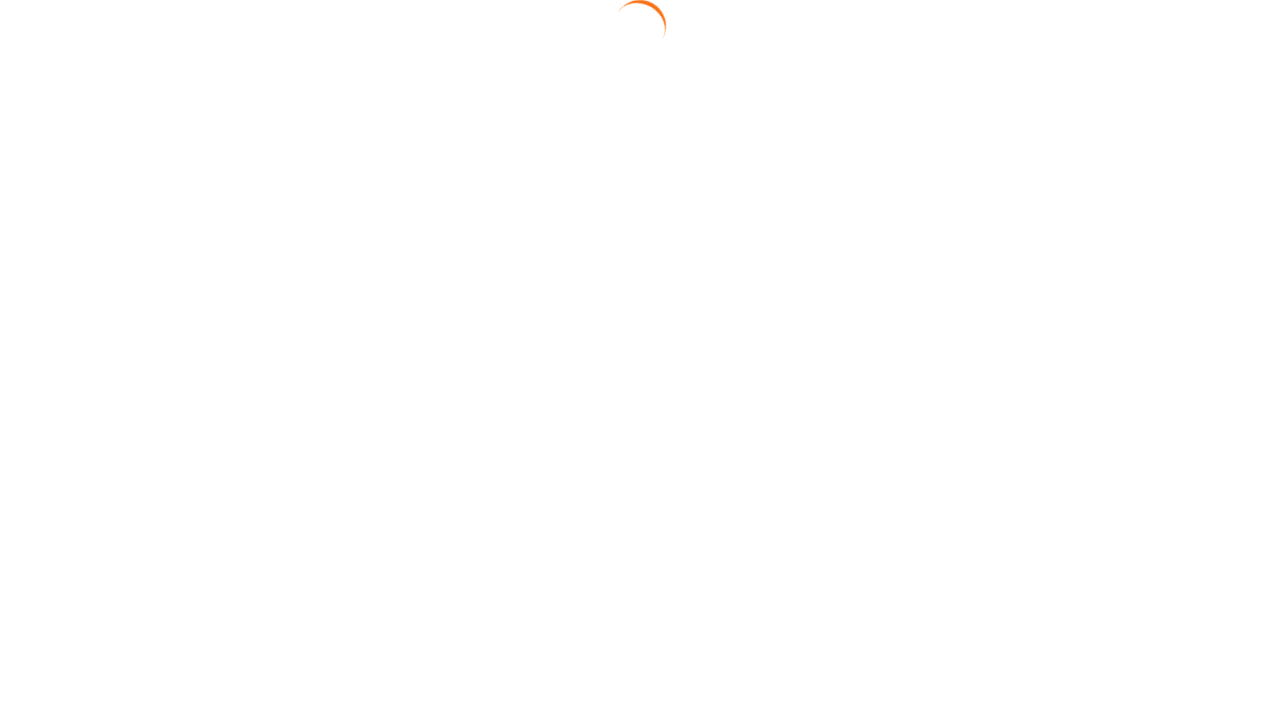

Scrolled down the page using PageDown key
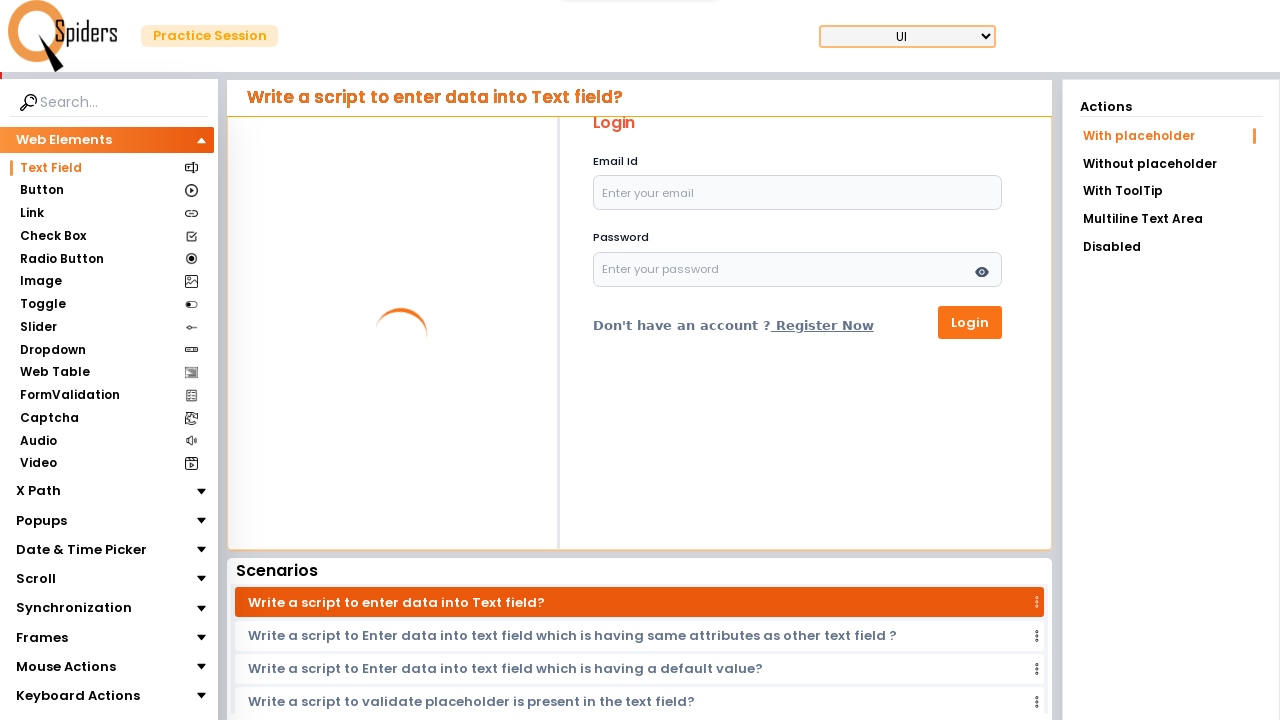

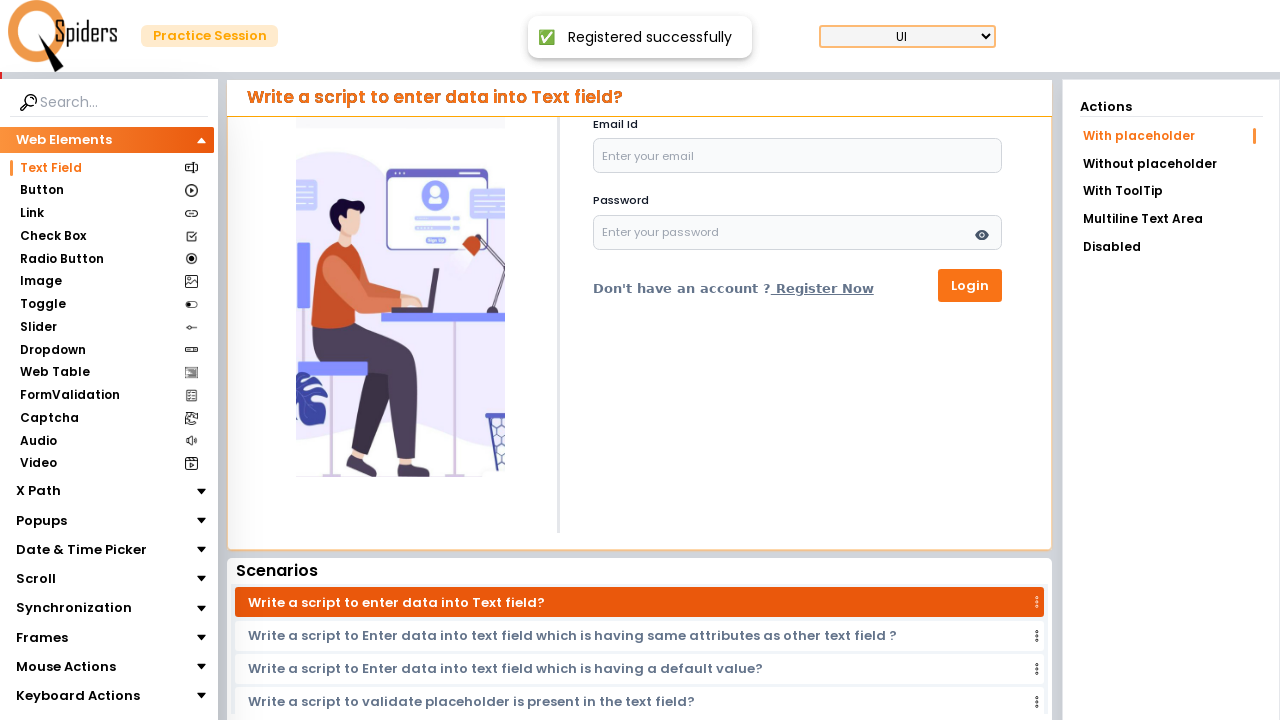